Tests dynamic loading page by clicking on Example 7 link and waiting for the page title to change to "Dynamic title"

Starting URL: https://practice.cydeo.com/dynamic_loading

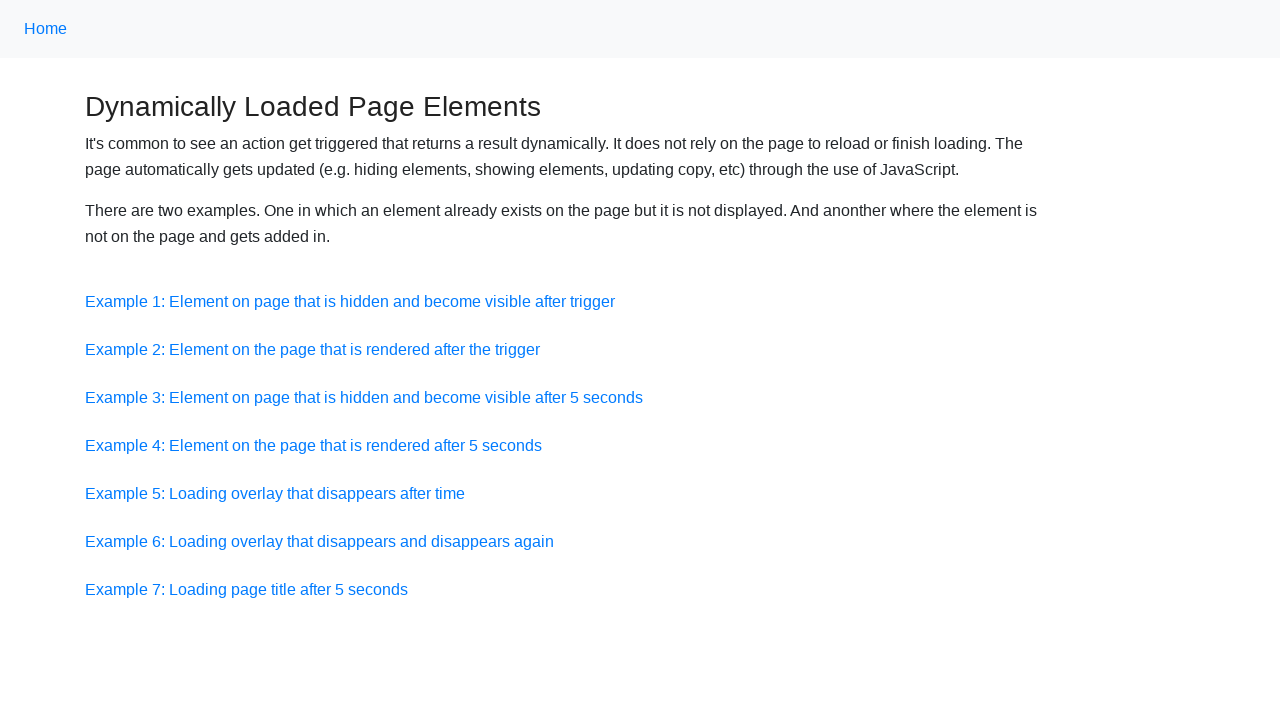

Clicked on Example 7 link at (246, 589) on a:has-text('Example 7')
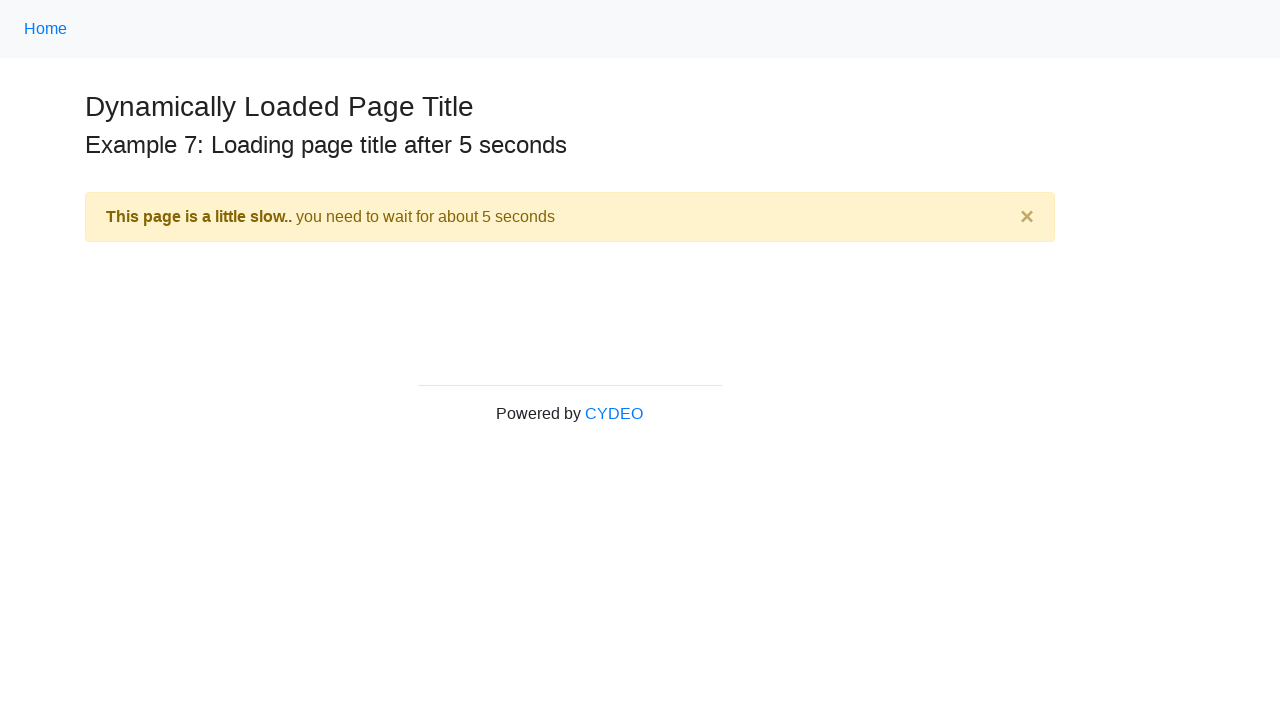

Waited for page title to change to 'Dynamic title'
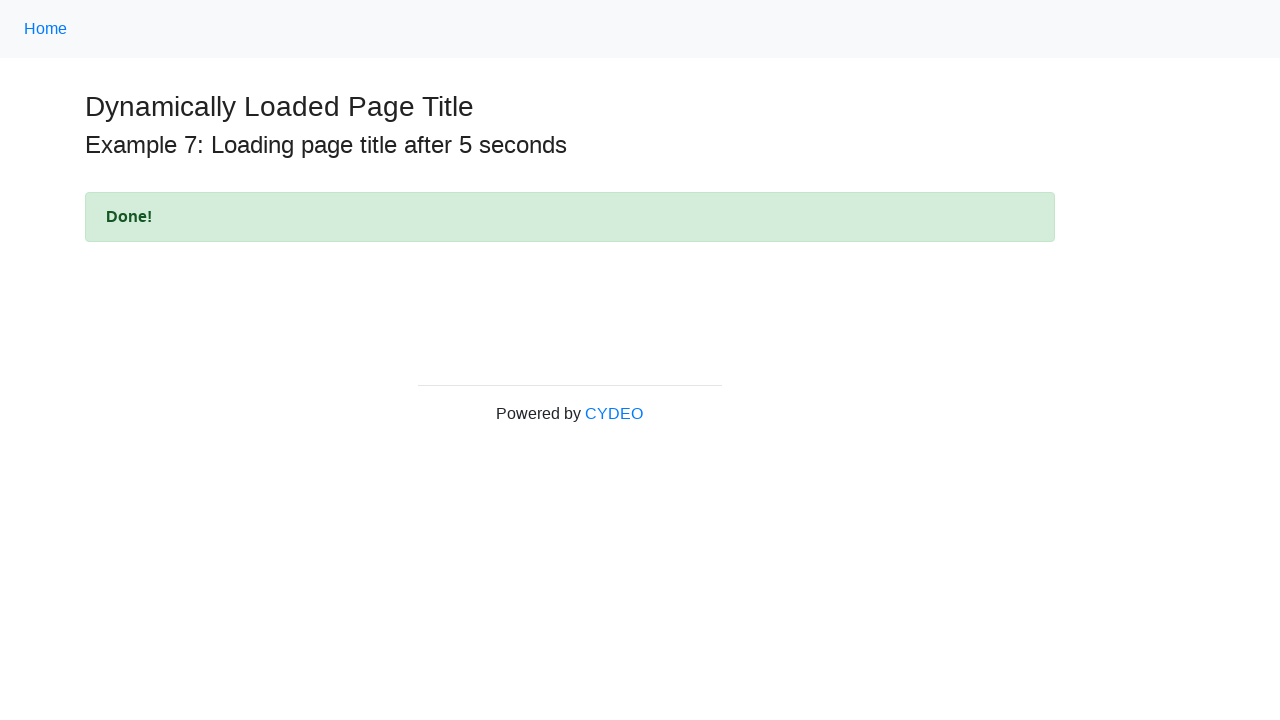

Located alert element
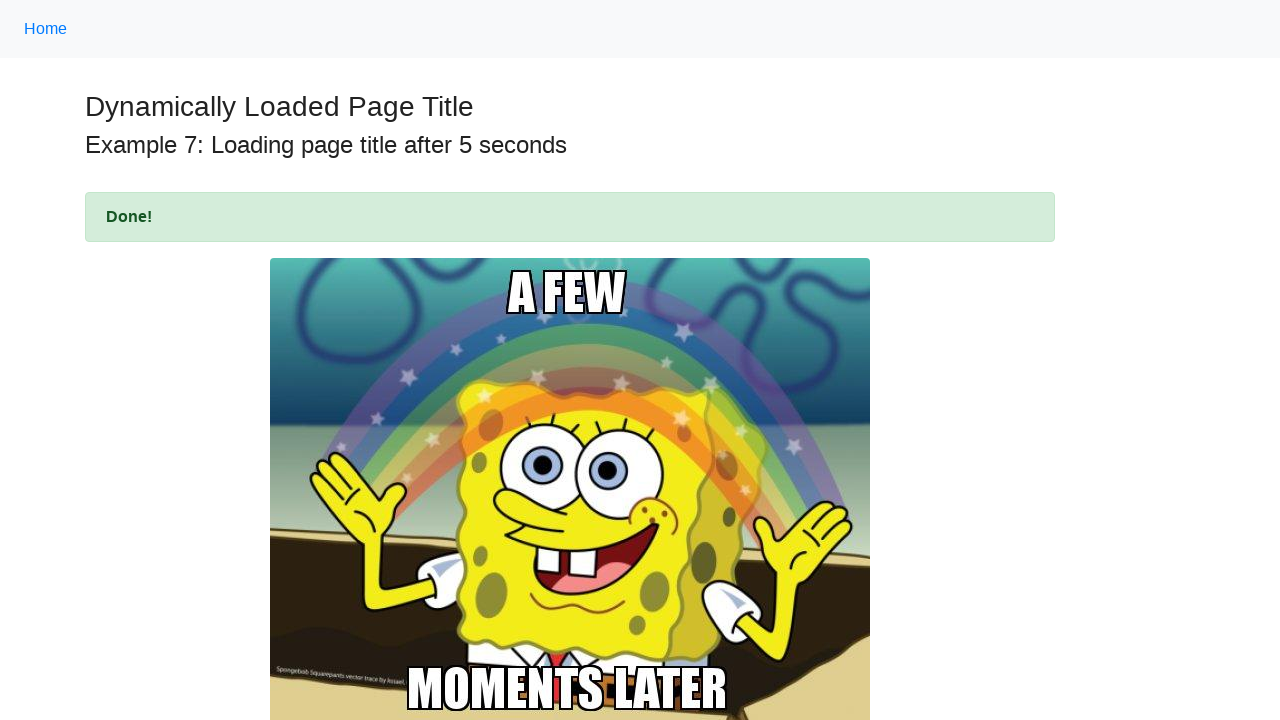

Verified alert element is visible
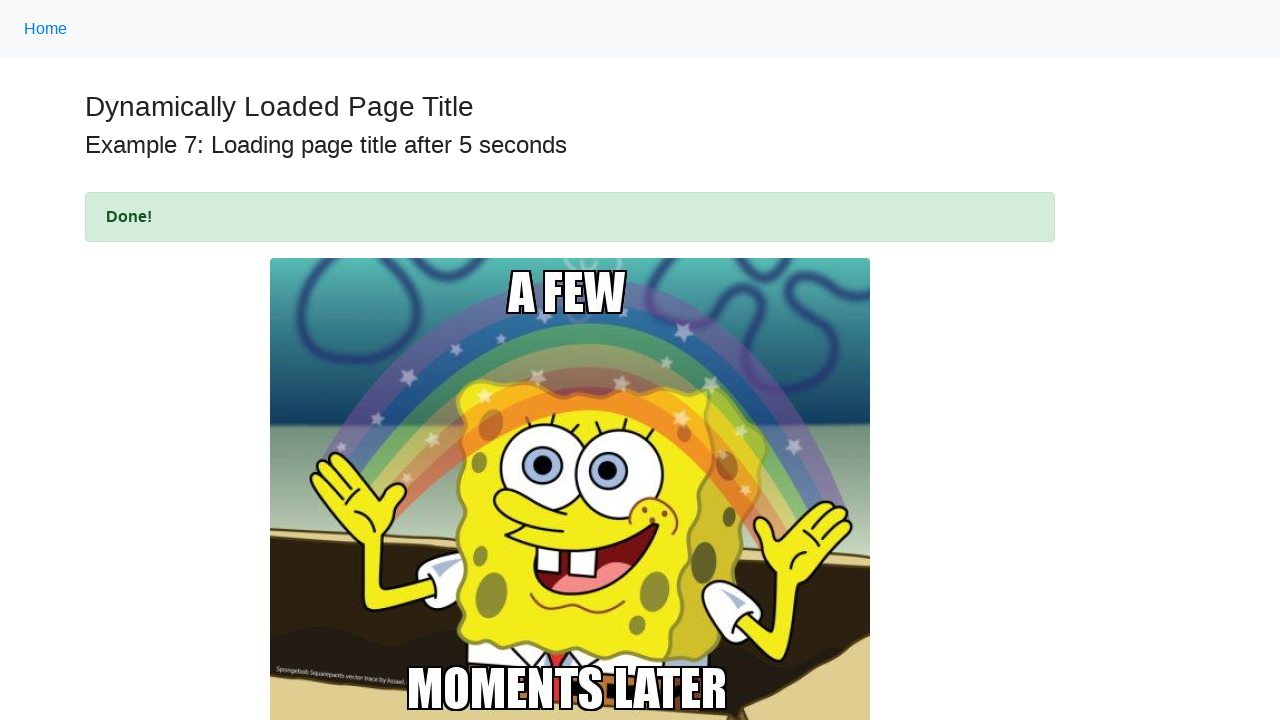

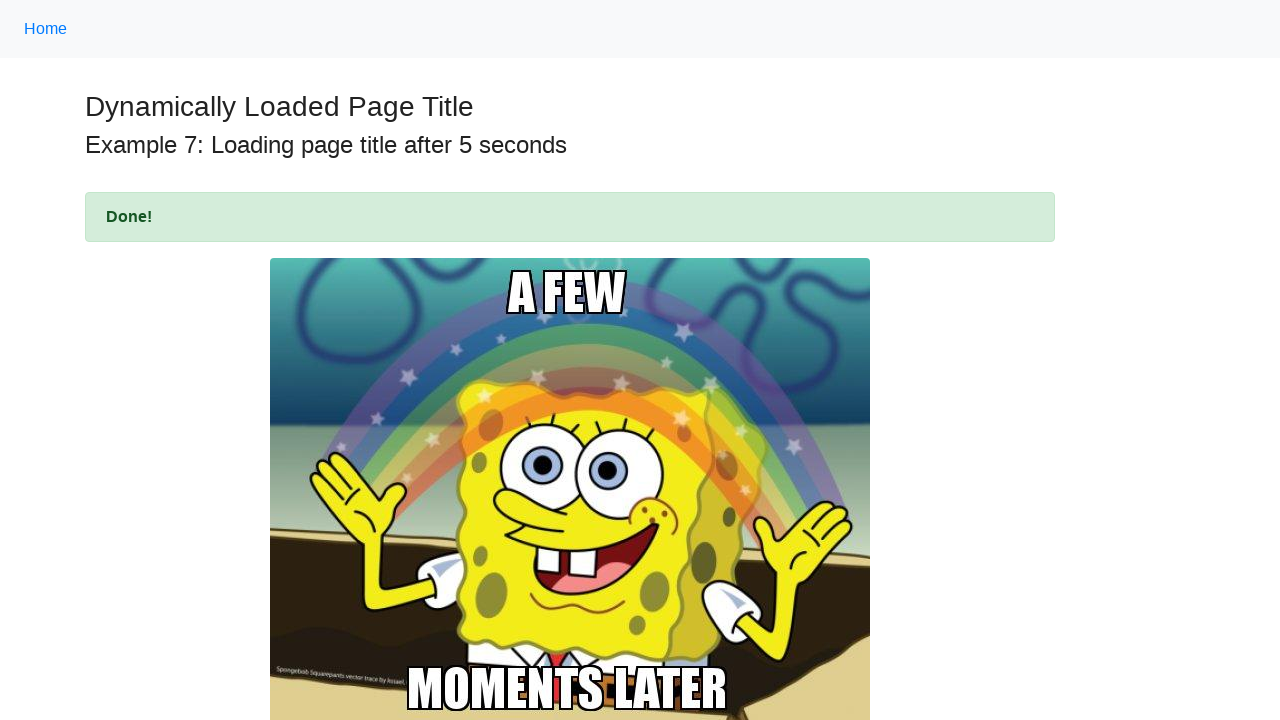